Tests the SpiceJet flight booking form by entering origin airport (BLR - Bangalore) and destination airport (DEL - Delhi) using click and type interactions on the airport input fields.

Starting URL: https://www.spicejet.com/

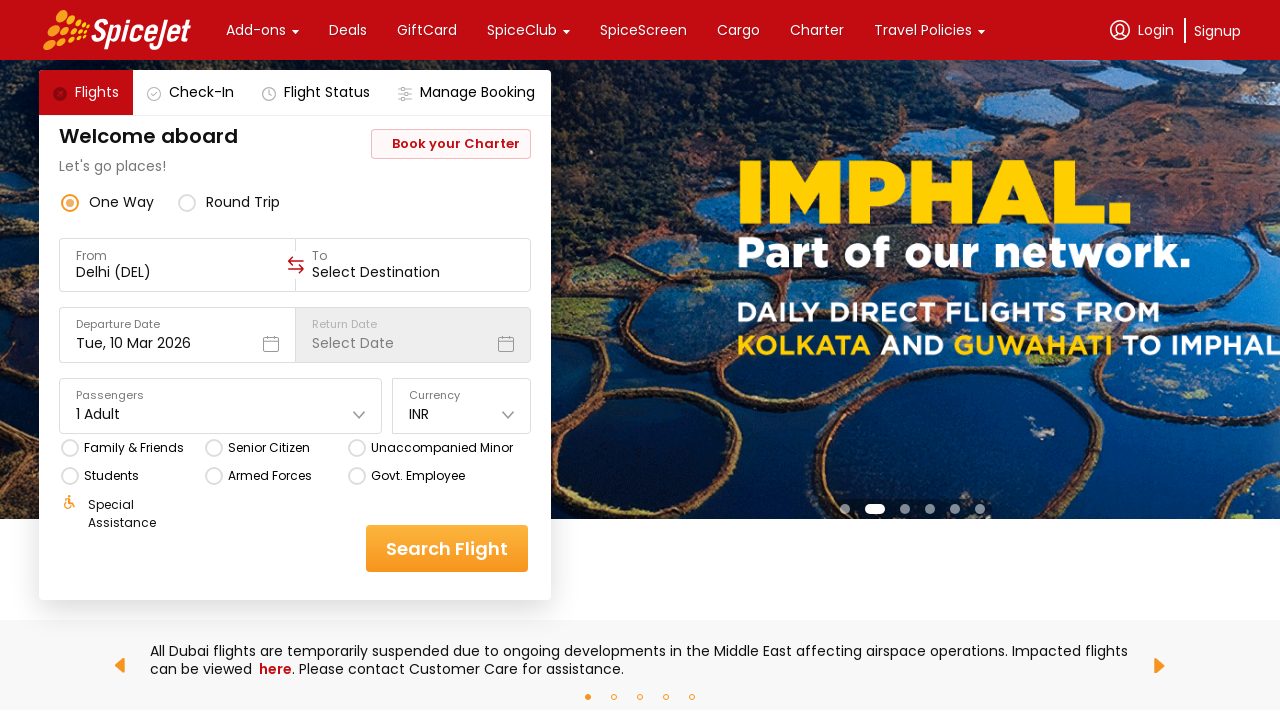

Clicked on 'From' airport input field at (178, 272) on xpath=//div[@data-testid='to-testID-origin']//input
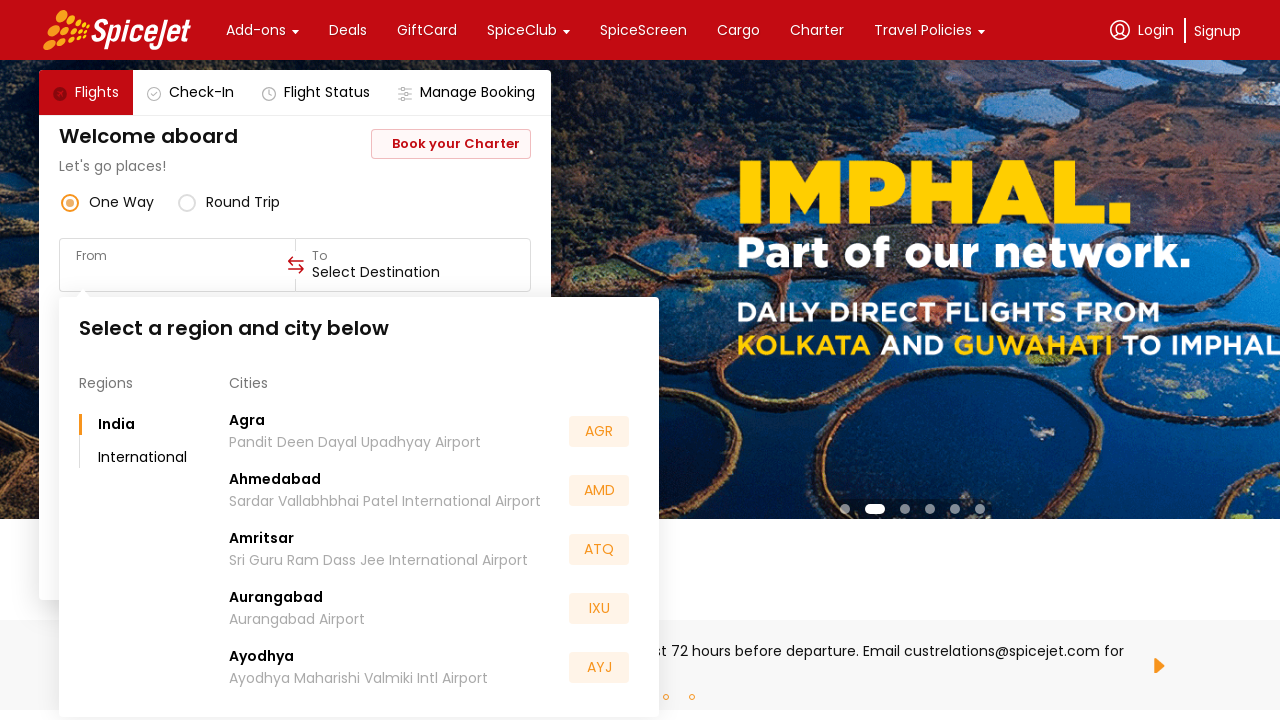

Entered origin airport code 'BLR' (Bangalore) on xpath=//div[@data-testid='to-testID-origin']//input
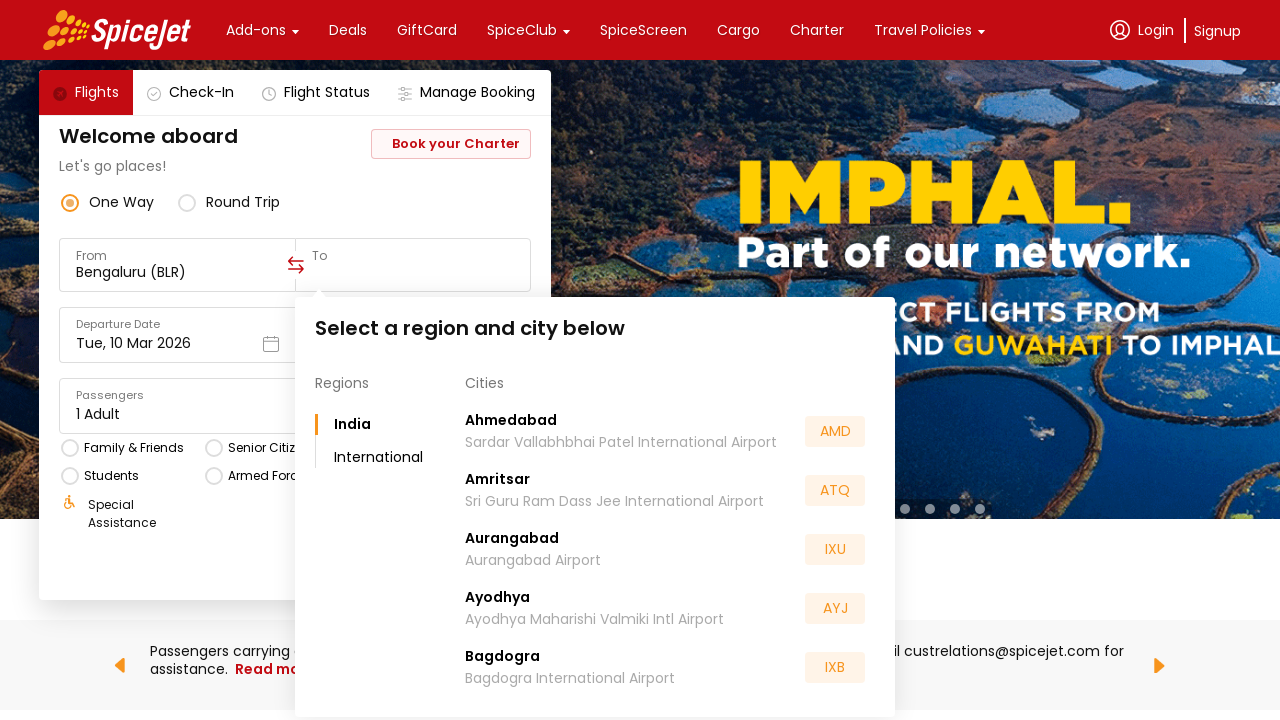

Waited for origin airport autocomplete dropdown to appear
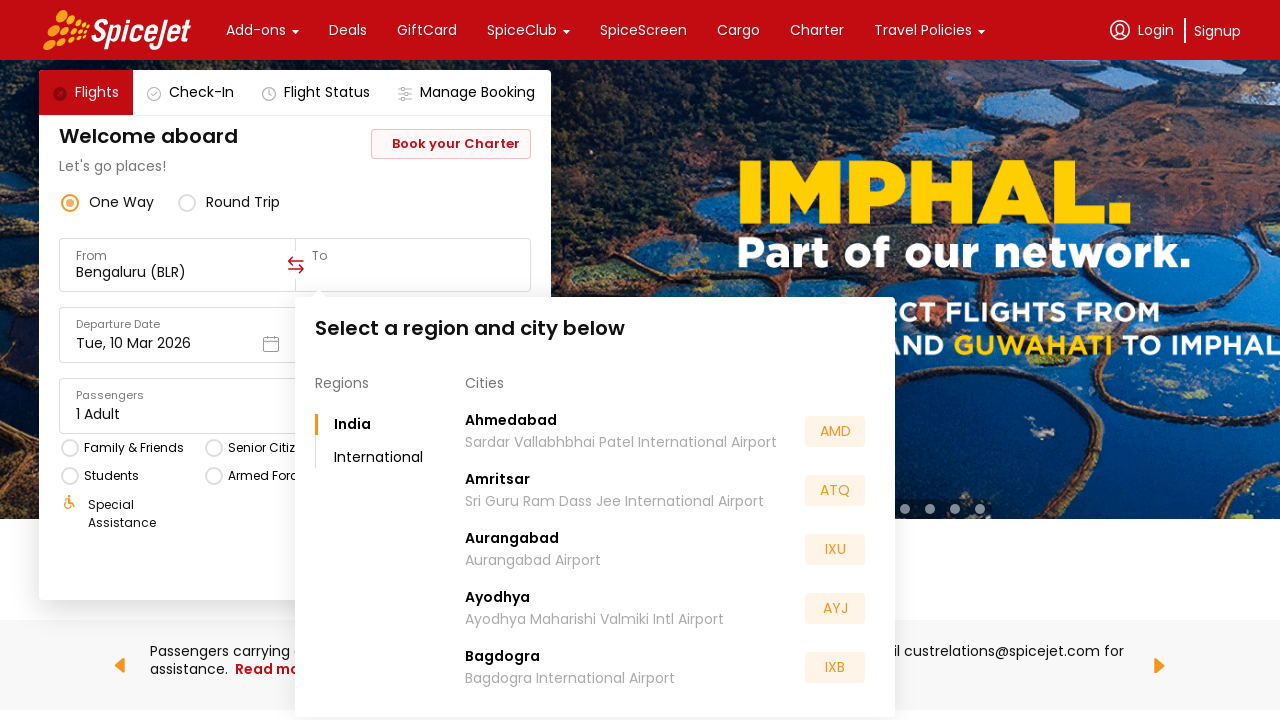

Clicked on 'To' airport input field at (413, 272) on xpath=//div[@data-testid='to-testID-destination']//input
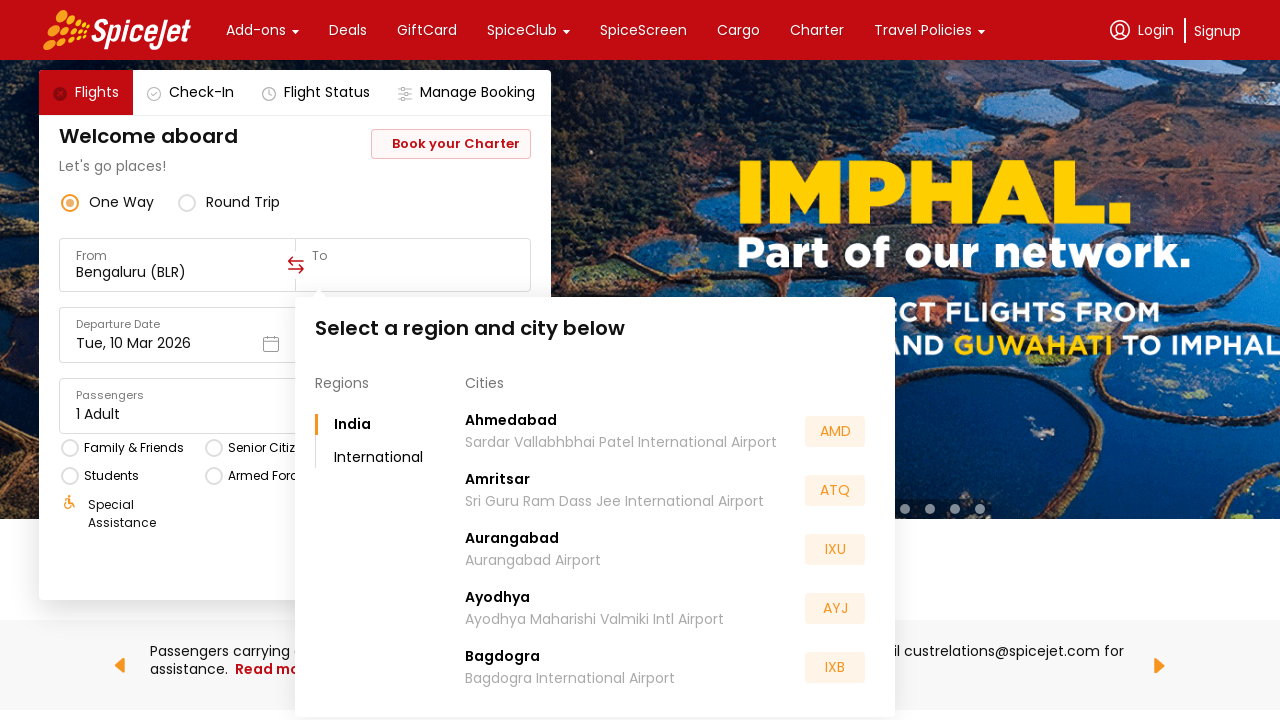

Entered destination airport code 'DEL' (Delhi) on xpath=//div[@data-testid='to-testID-destination']//input
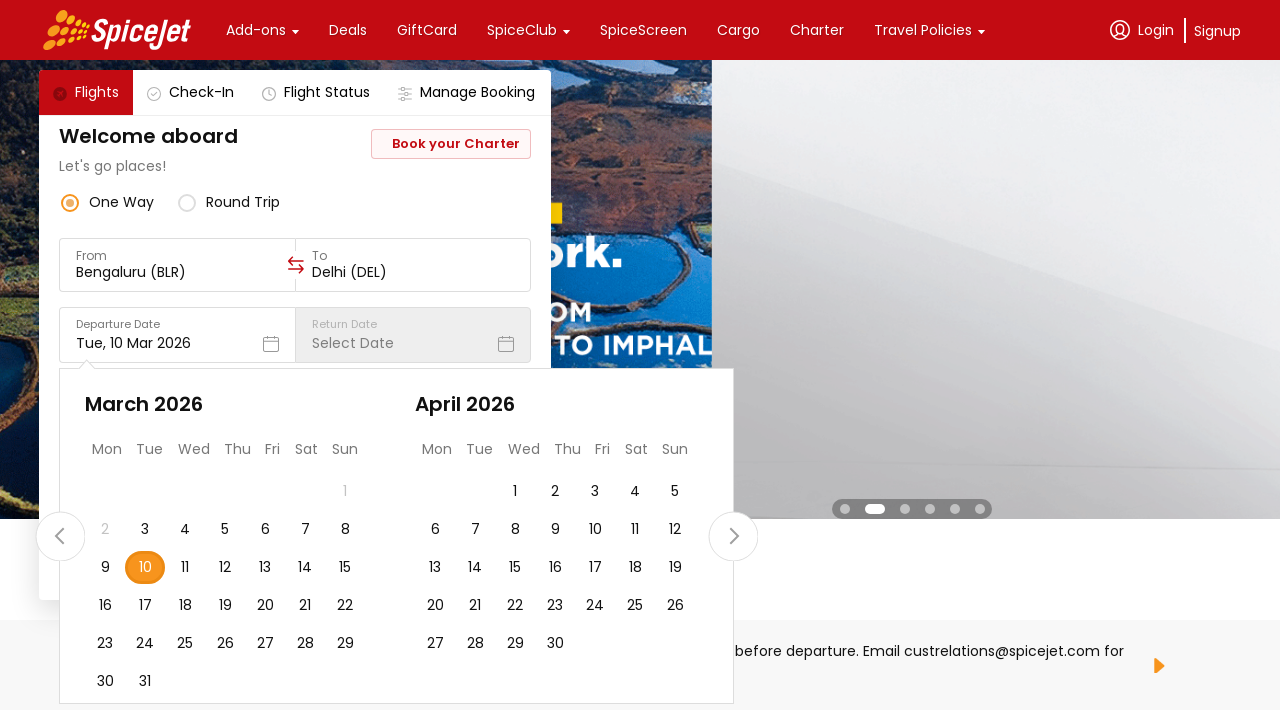

Waited for destination airport autocomplete dropdown to appear
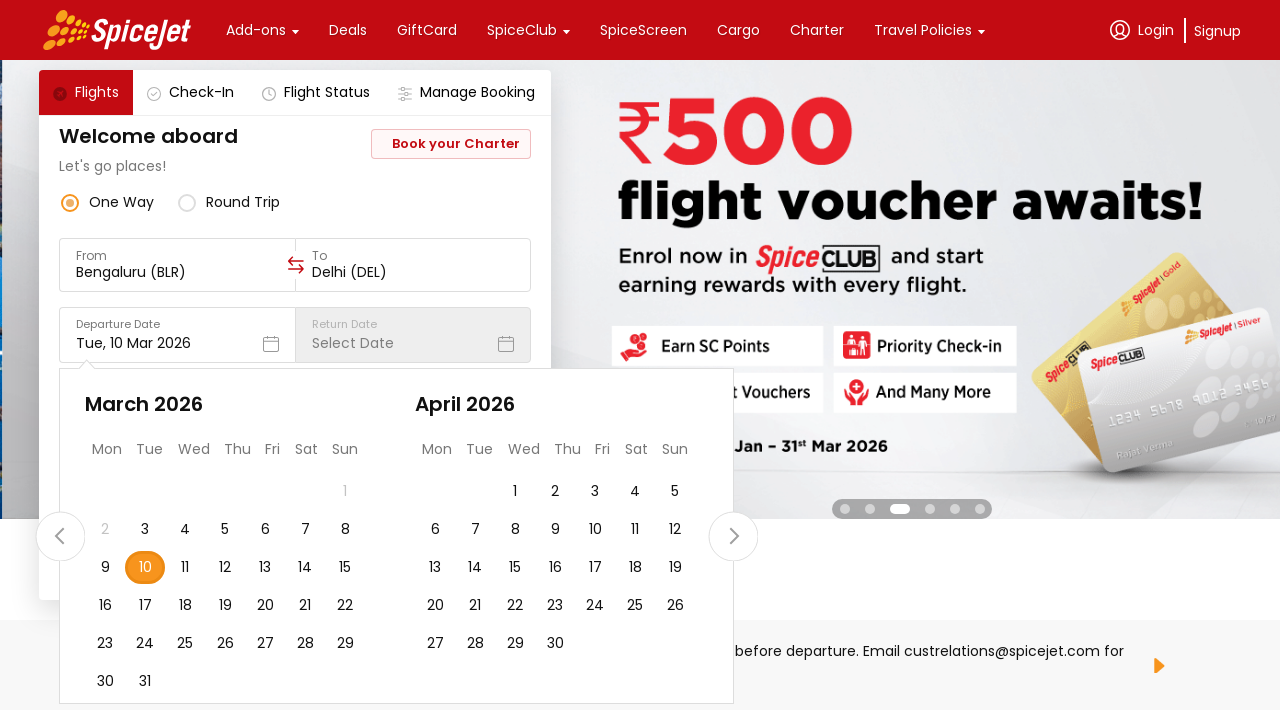

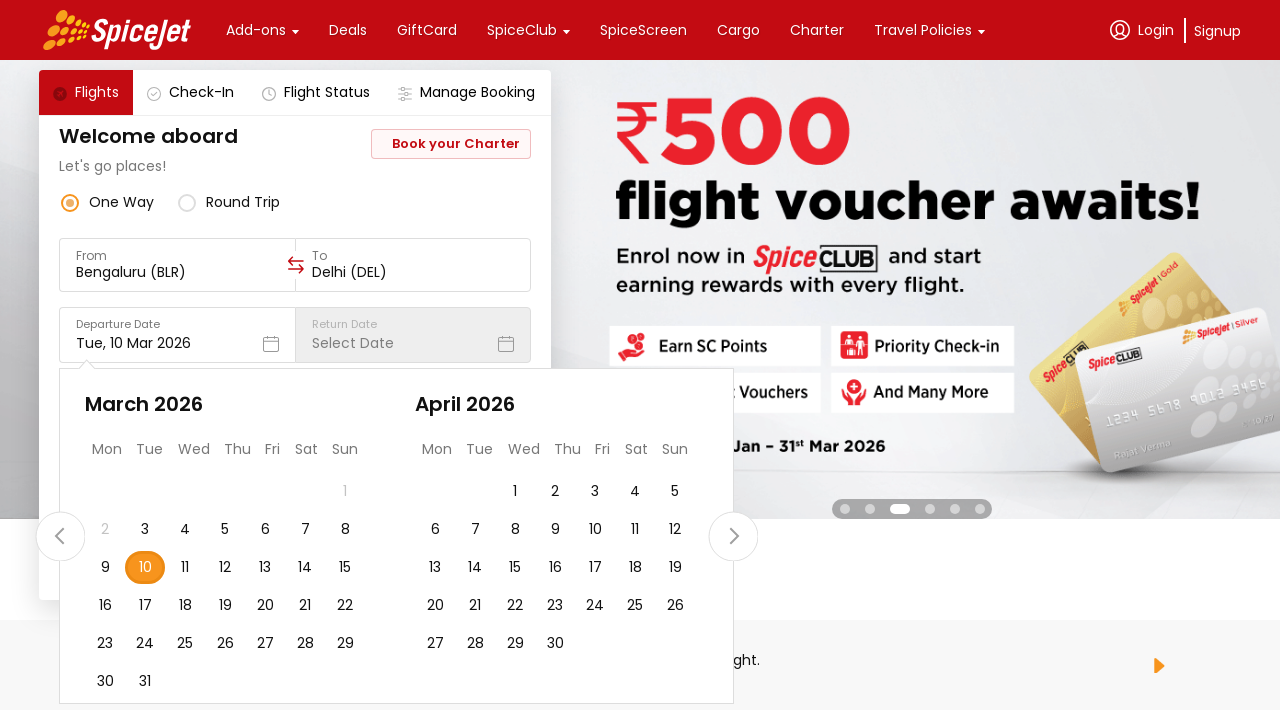